Verifies that the DuckDuckGo homepage title is correct

Starting URL: https://duckduckgo.com/

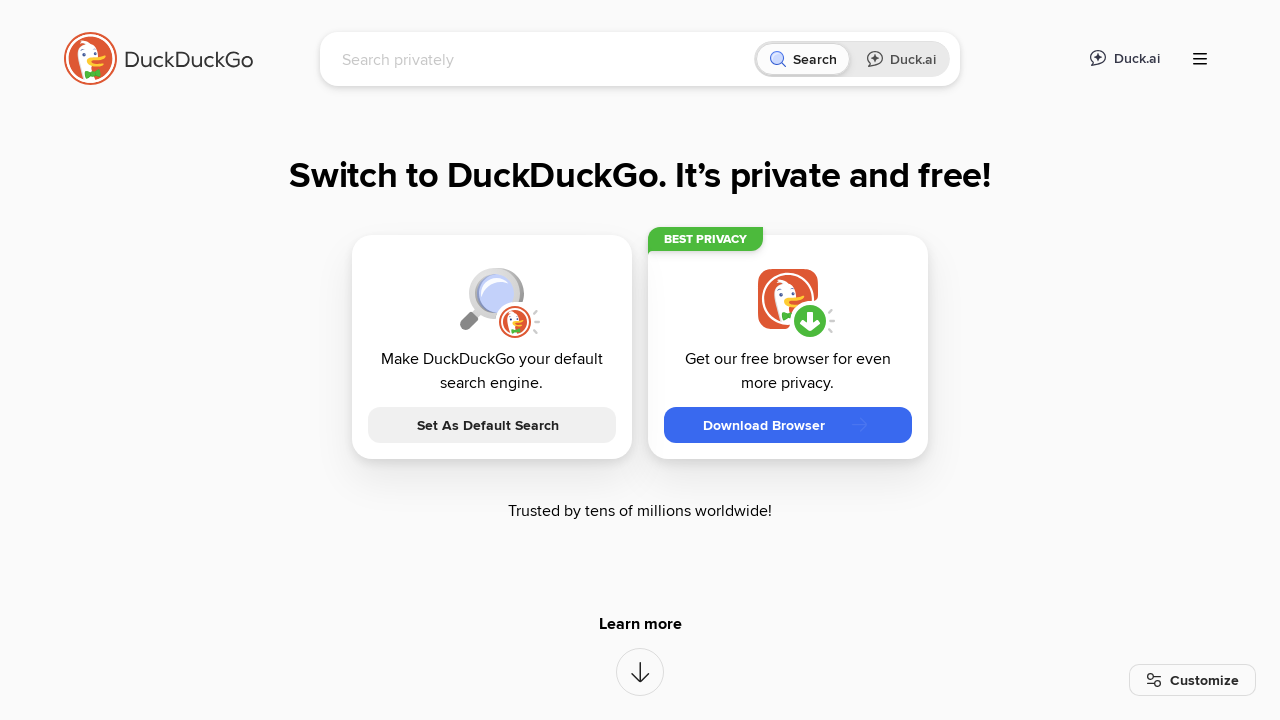

Navigated to DuckDuckGo homepage
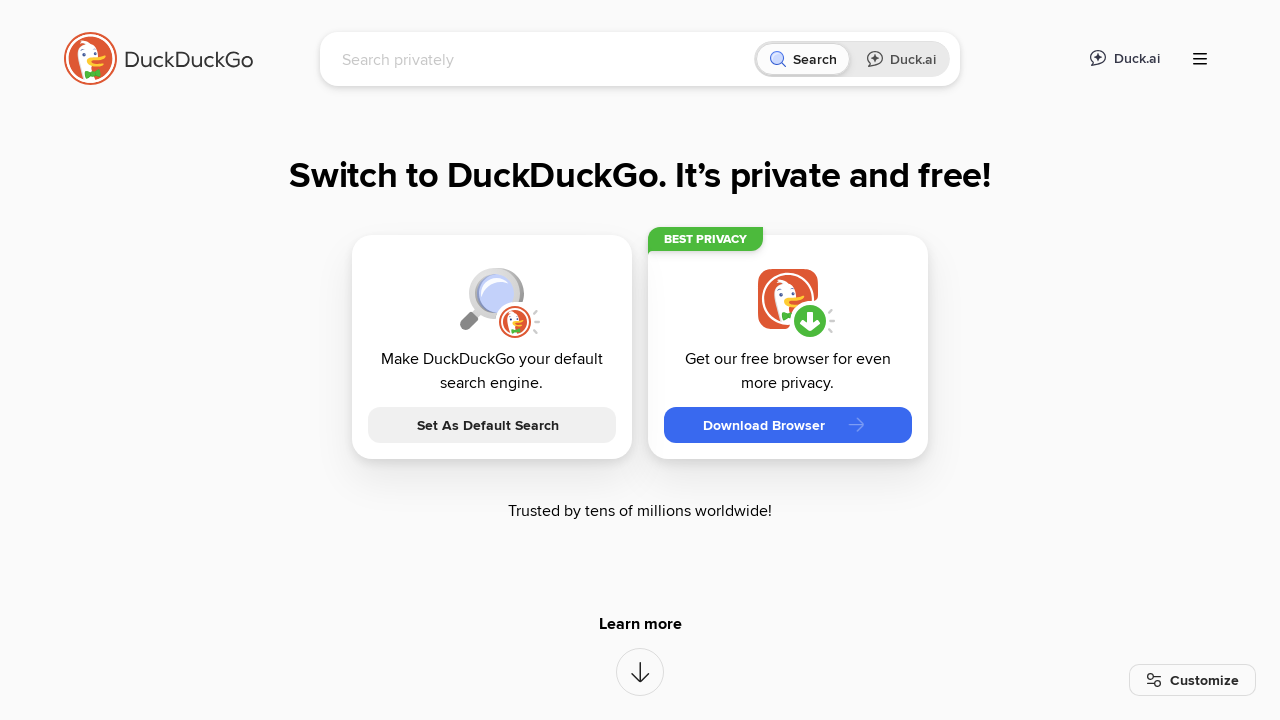

Verified that page title contains 'DuckDuckGo'
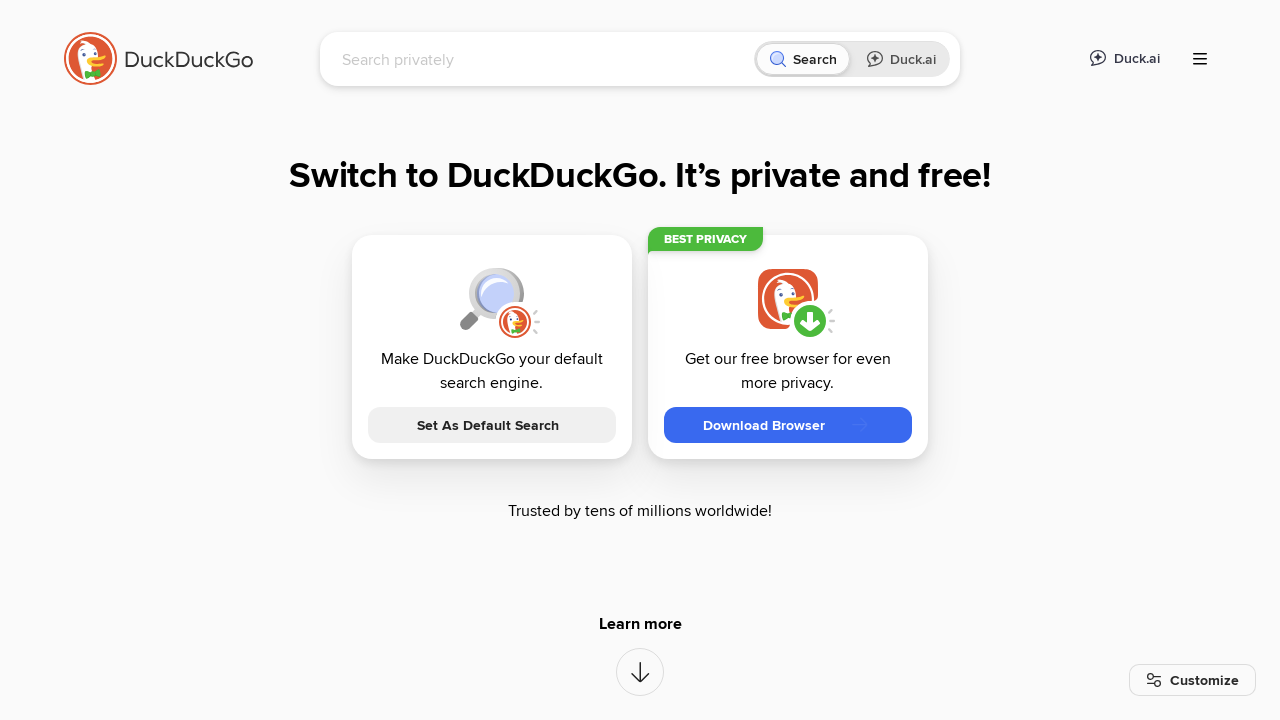

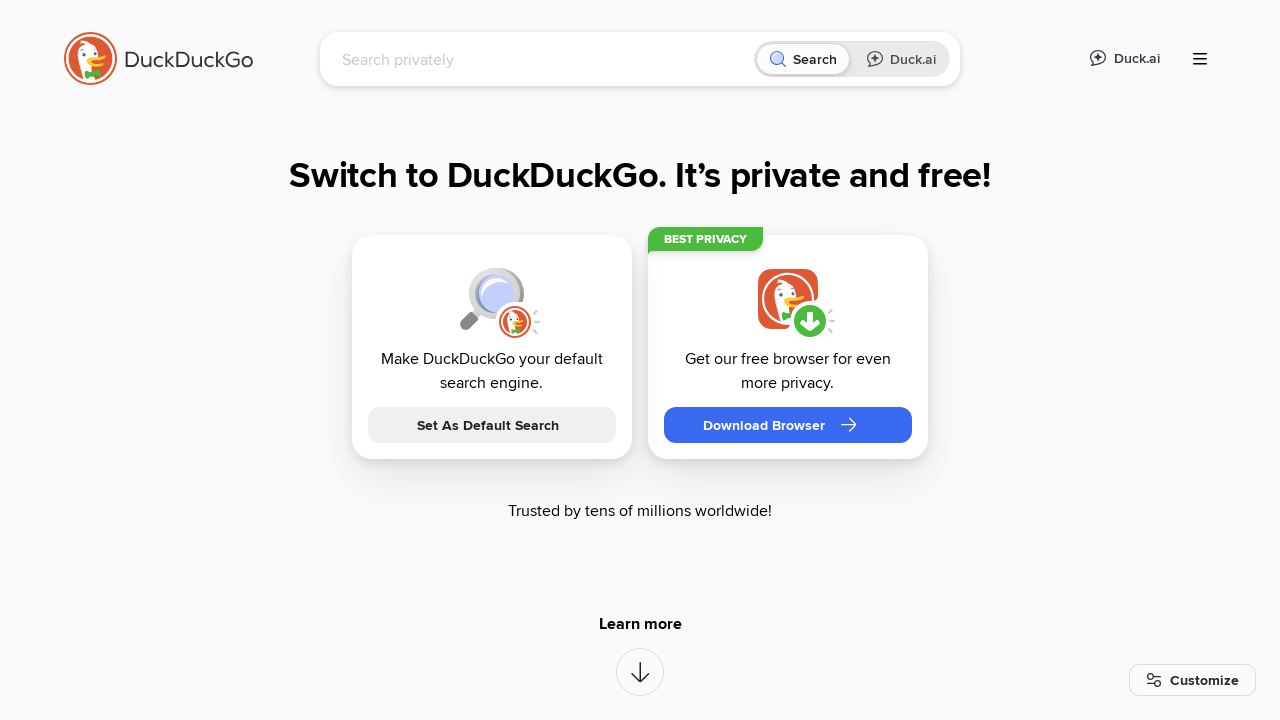